Tests drag and drop functionality on the jQuery UI demo page by dragging an element and dropping it onto a target drop zone within an iframe.

Starting URL: https://jqueryui.com/droppable/

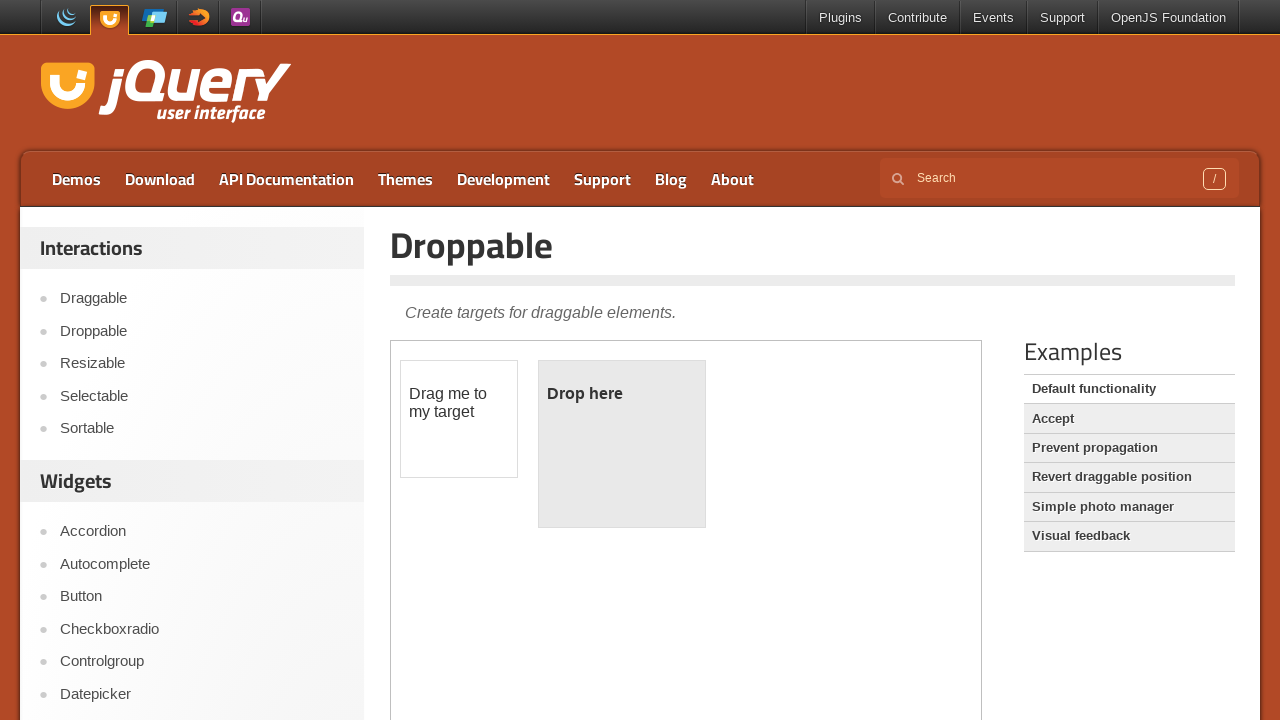

Located the first iframe on the page
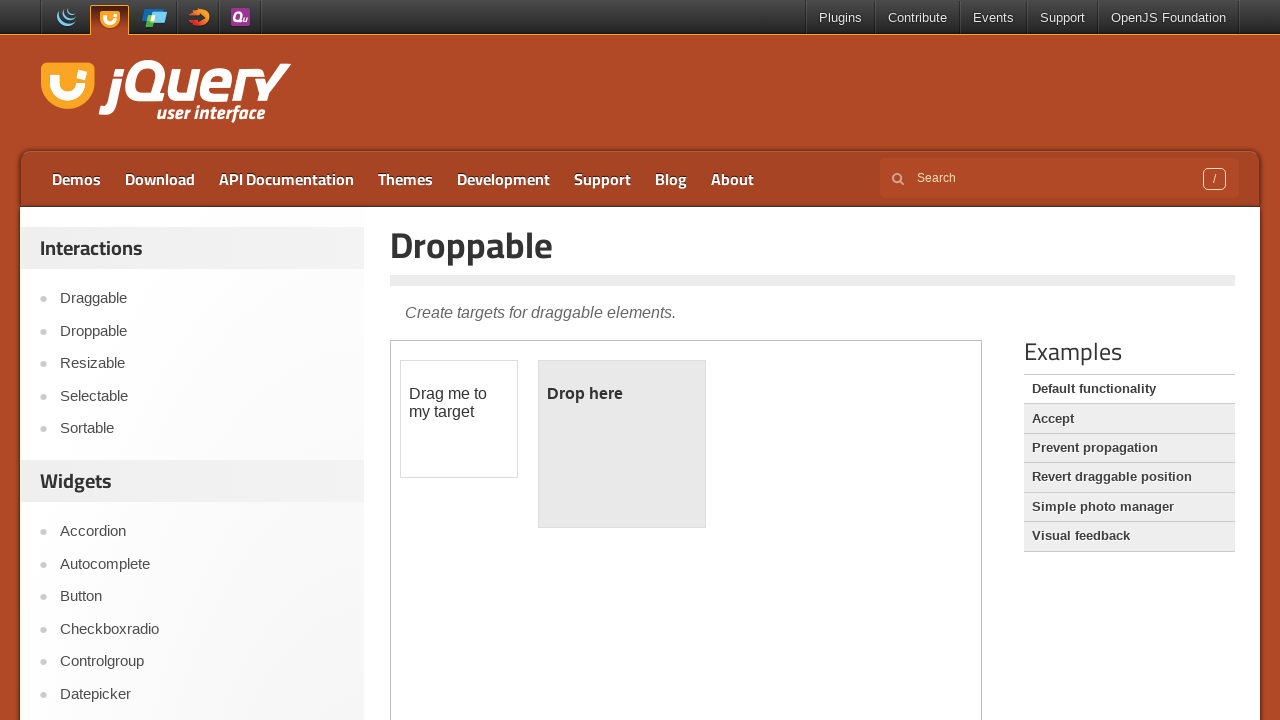

Located the draggable element with id 'draggable' in the iframe
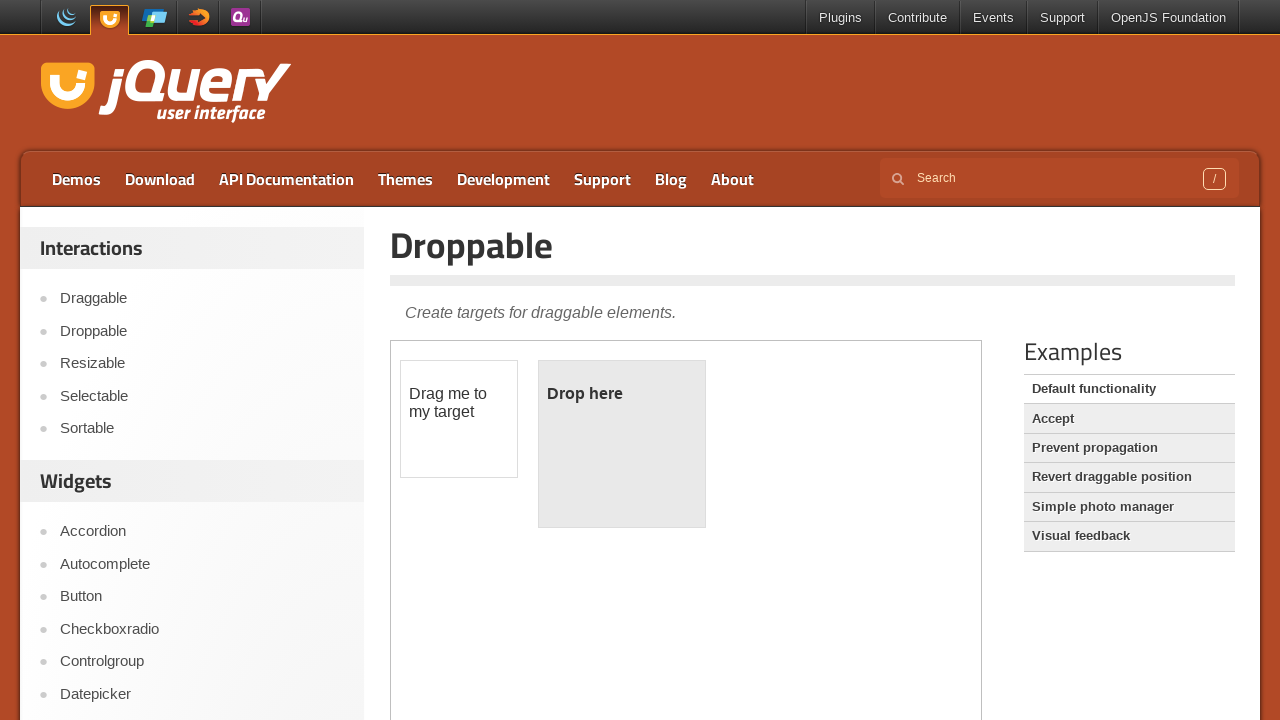

Located the droppable element with id 'droppable' in the iframe
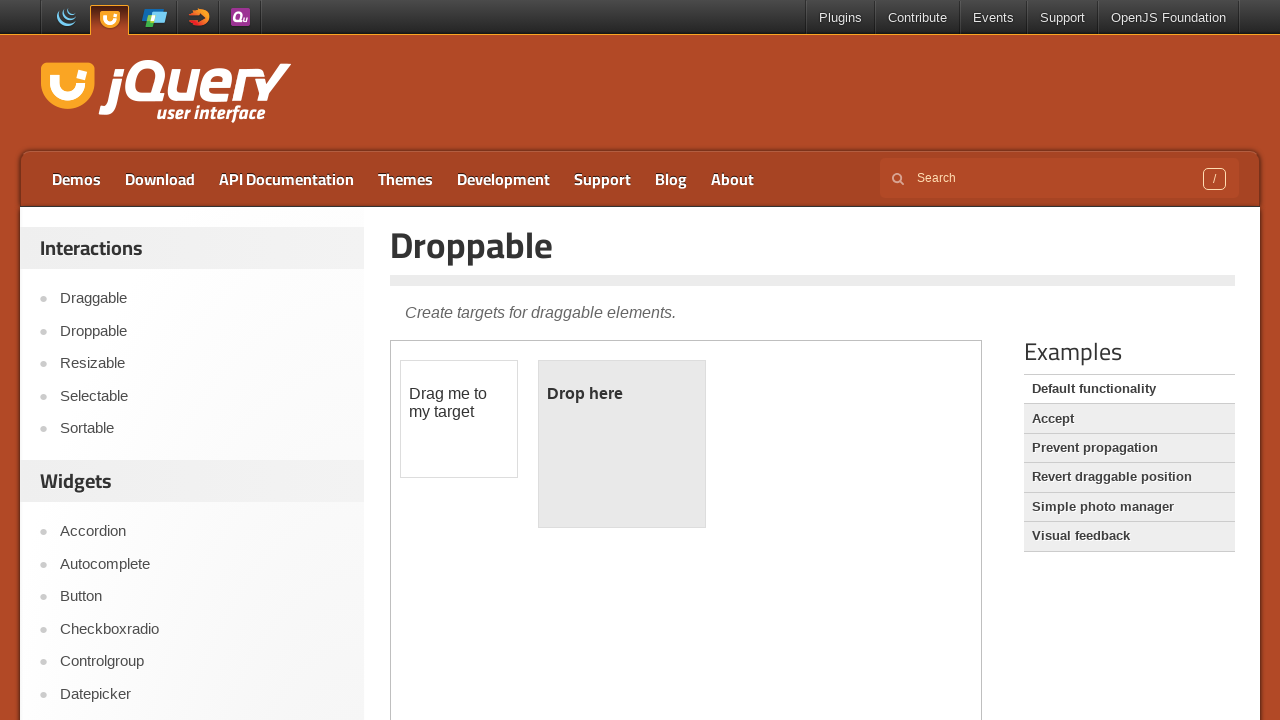

Dragged the draggable element and dropped it onto the droppable target zone at (622, 444)
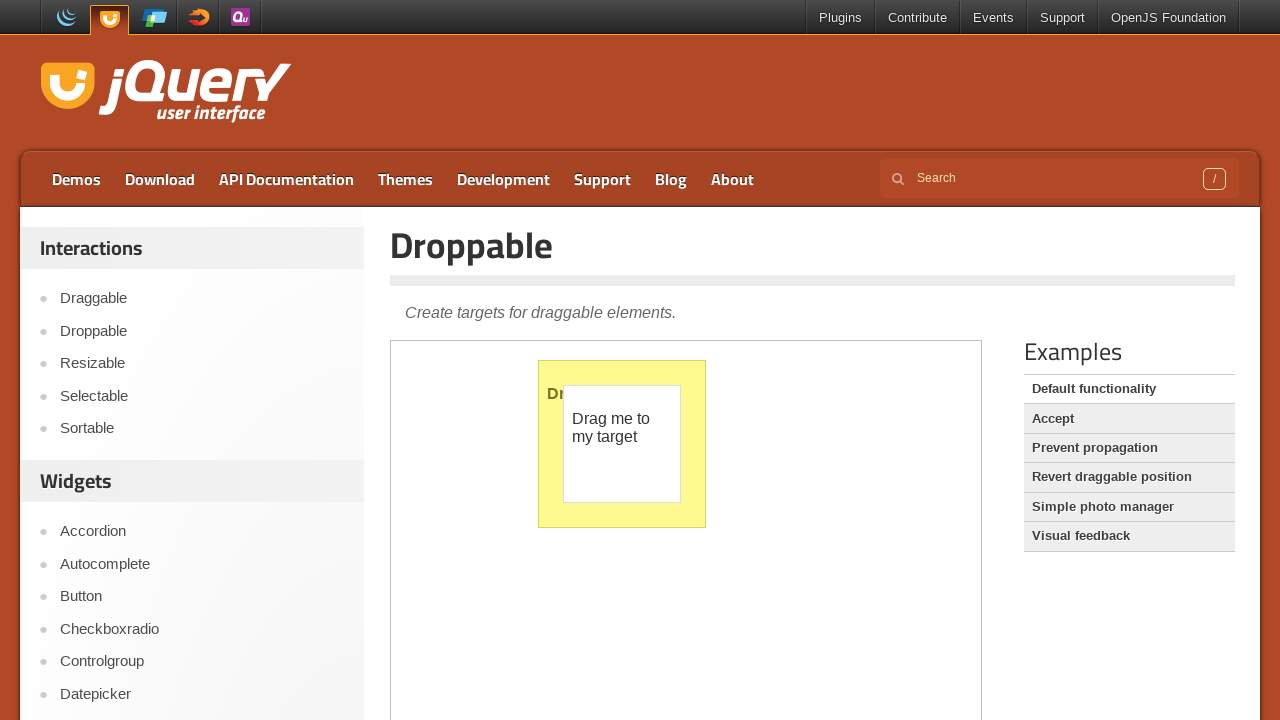

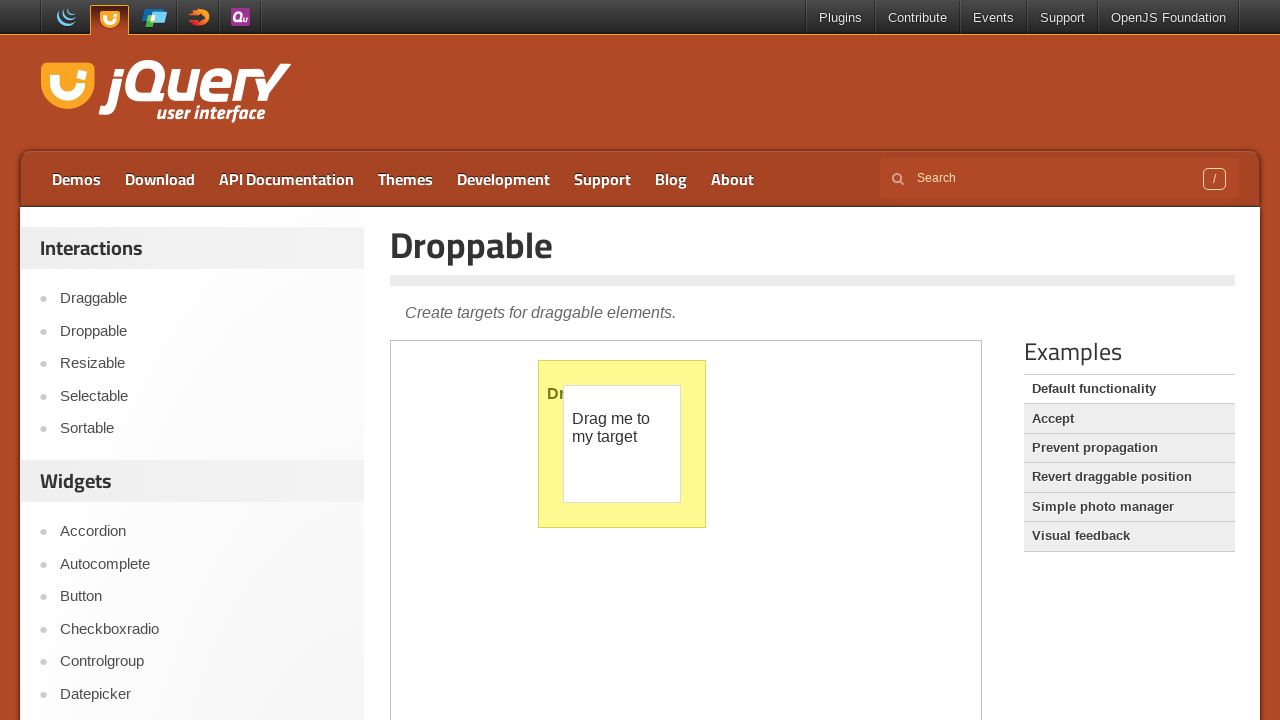